Tests dropdown selection functionality by selecting "Demo2" option from a dropdown menu on a demo page

Starting URL: https://grotechminds.com/dropdown/

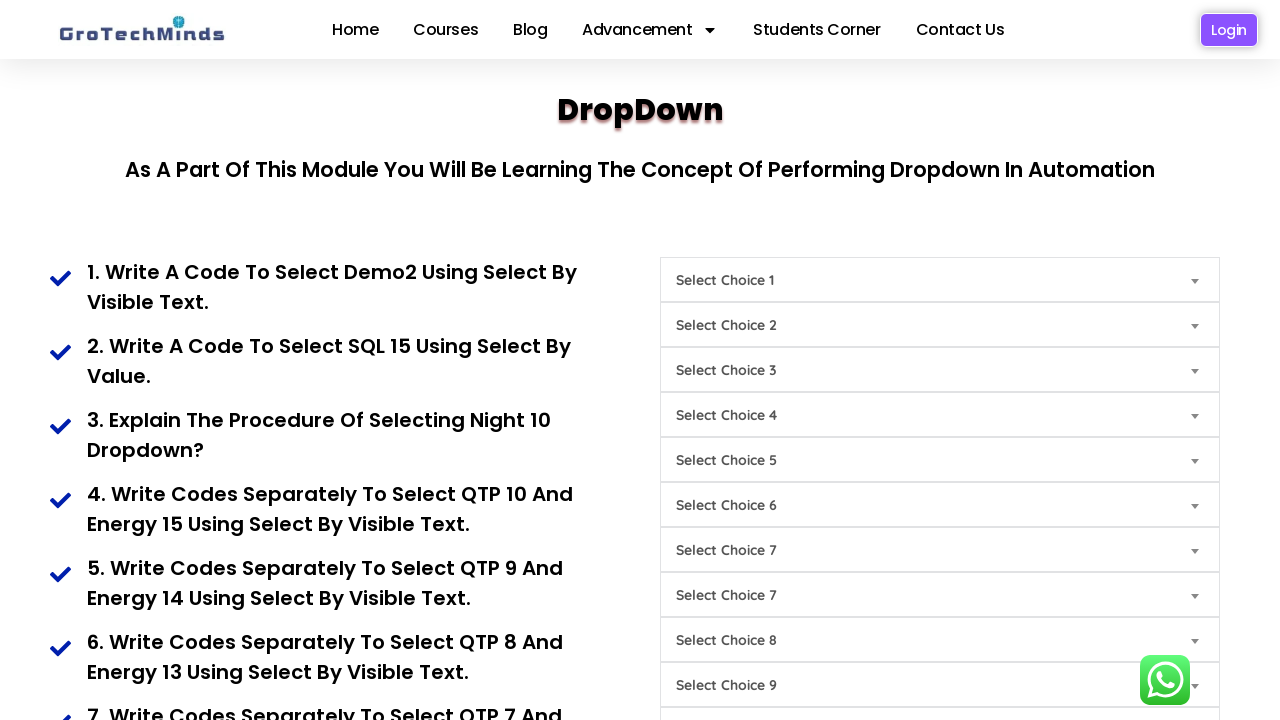

Navigated to dropdown demo page
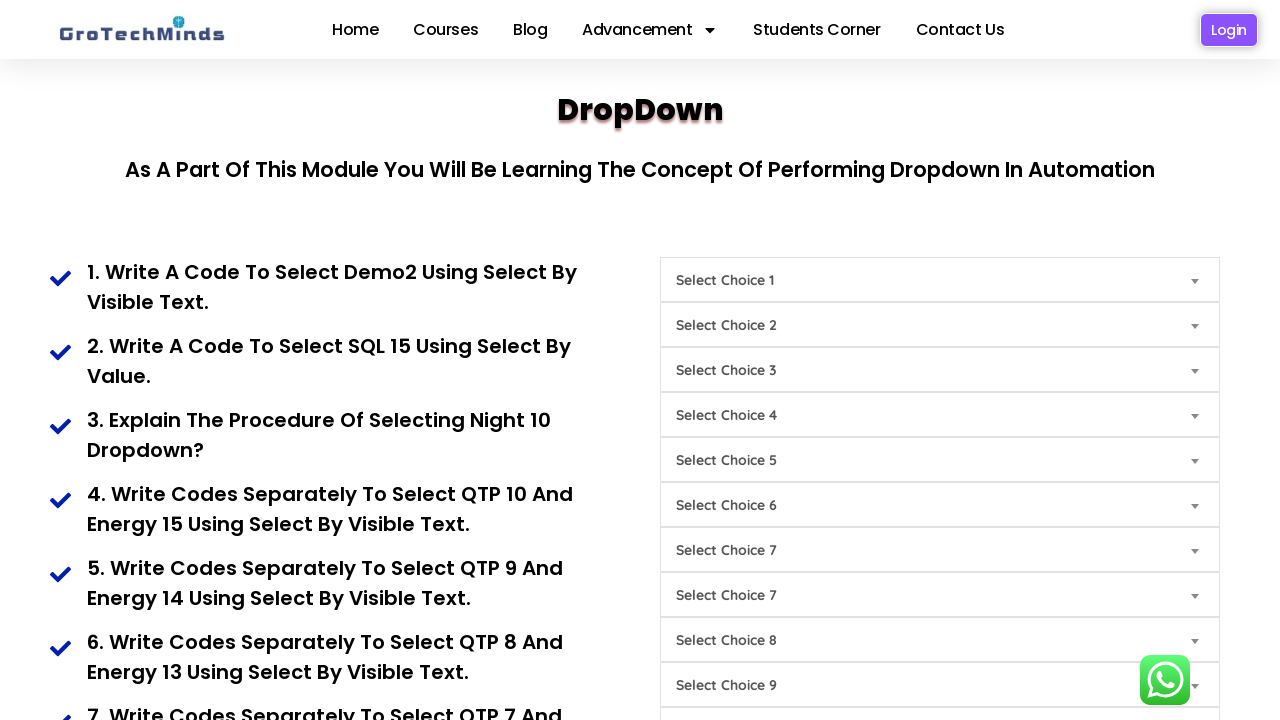

Selected 'Demo2' option from dropdown menu on select[name='Choice1']
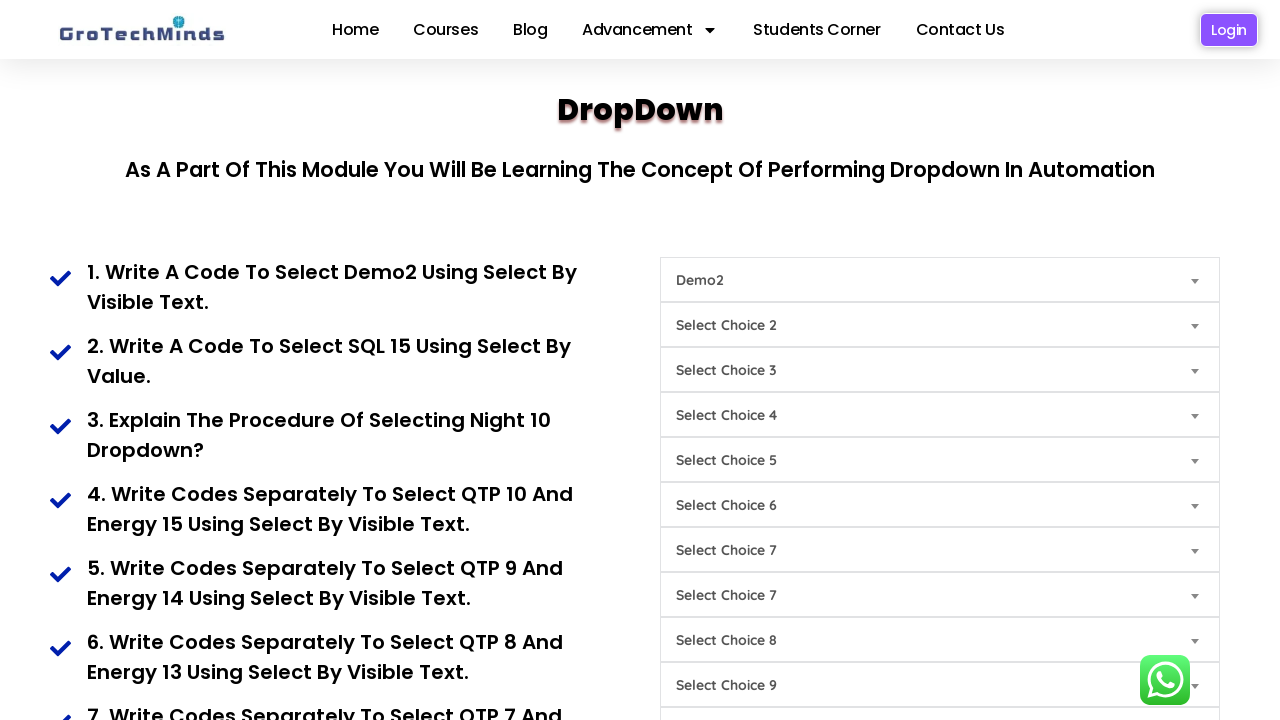

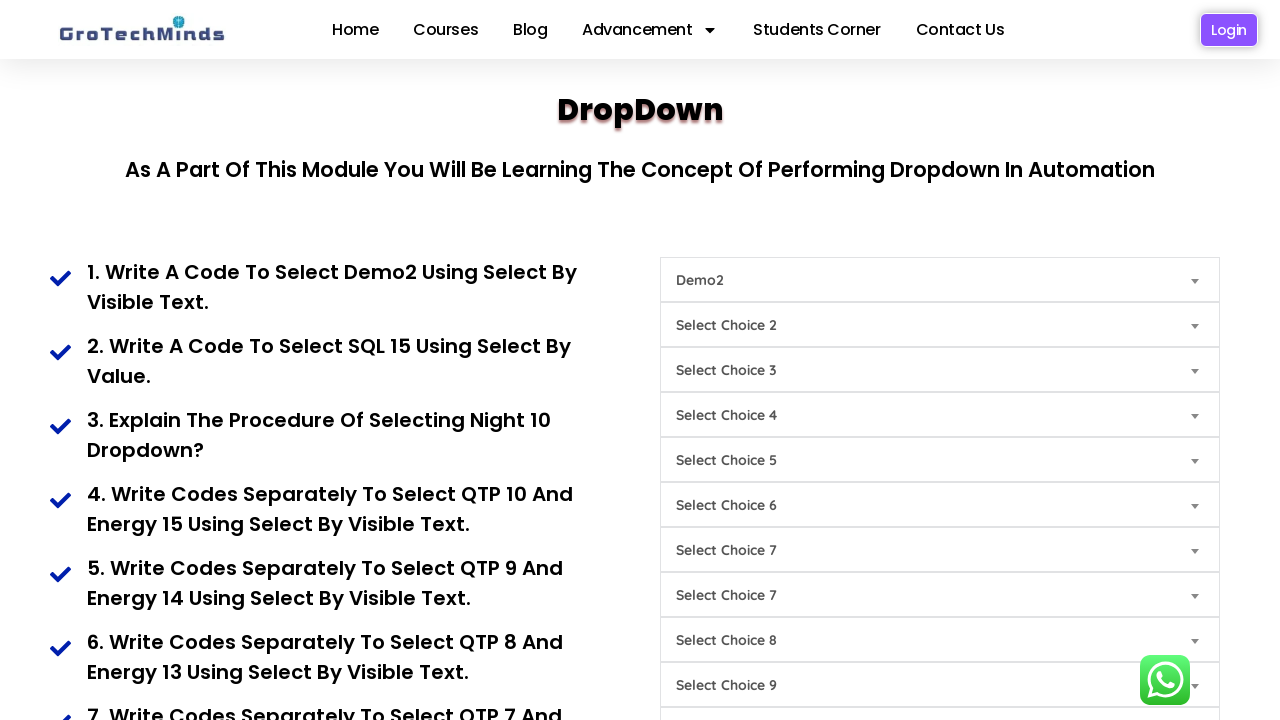